Tests JavaScript prompt alert handling by clicking a button that triggers a prompt alert, entering text into it, and accepting the alert.

Starting URL: https://the-internet.herokuapp.com/javascript_alerts

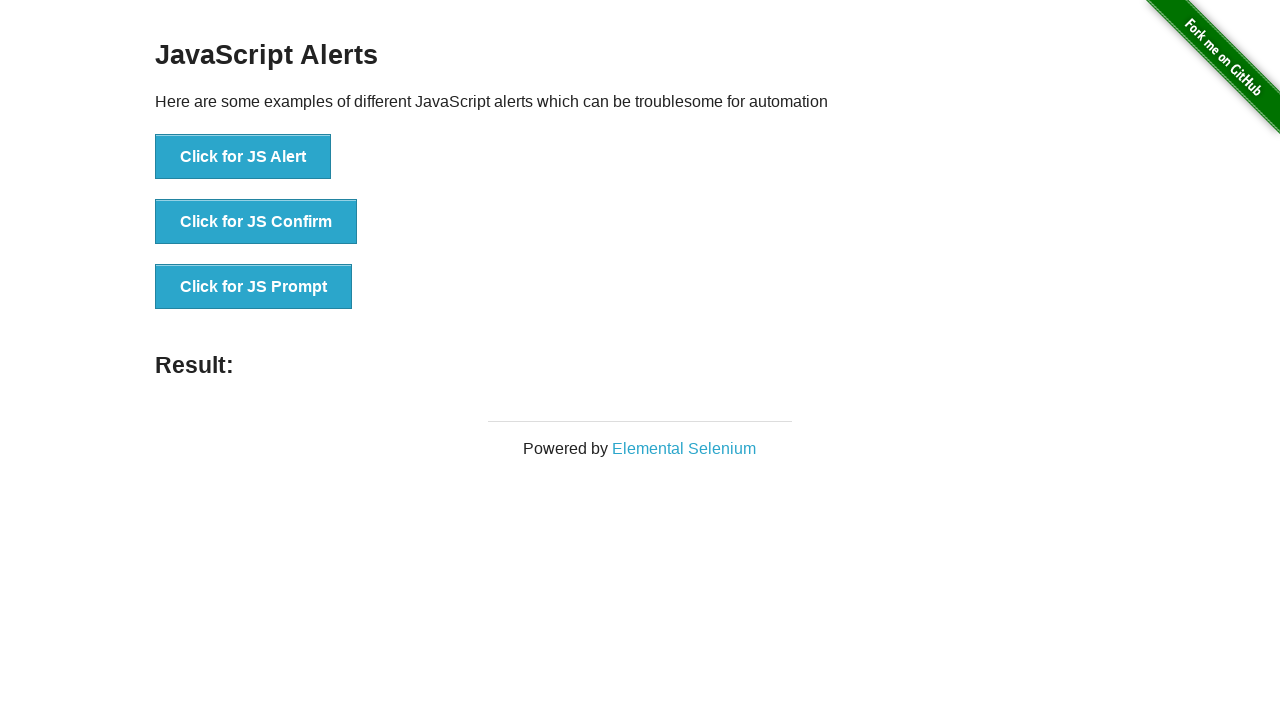

Clicked button to trigger JS Prompt alert at (254, 287) on xpath=//button[contains(text(),'Click for JS Prompt')]
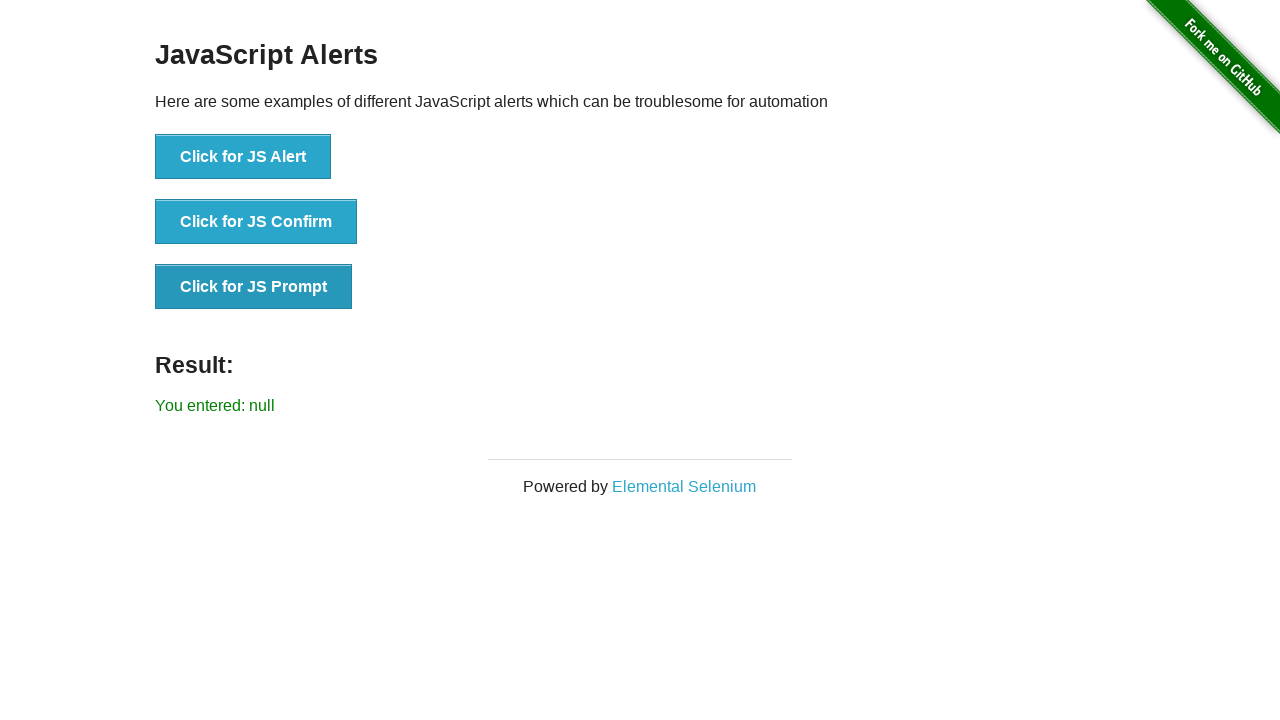

Registered dialog event handler to accept prompt with text 'Amit'
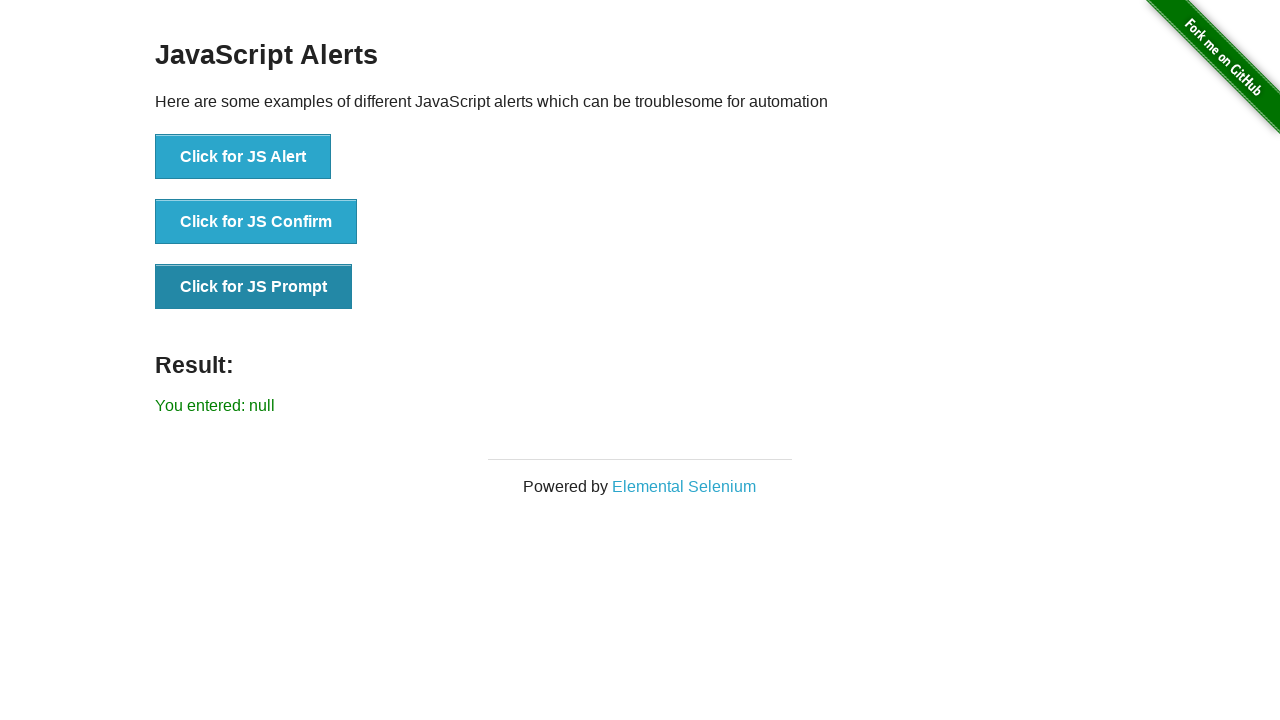

Clicked button again to trigger JS Prompt alert with handler active at (254, 287) on xpath=//button[contains(text(),'Click for JS Prompt')]
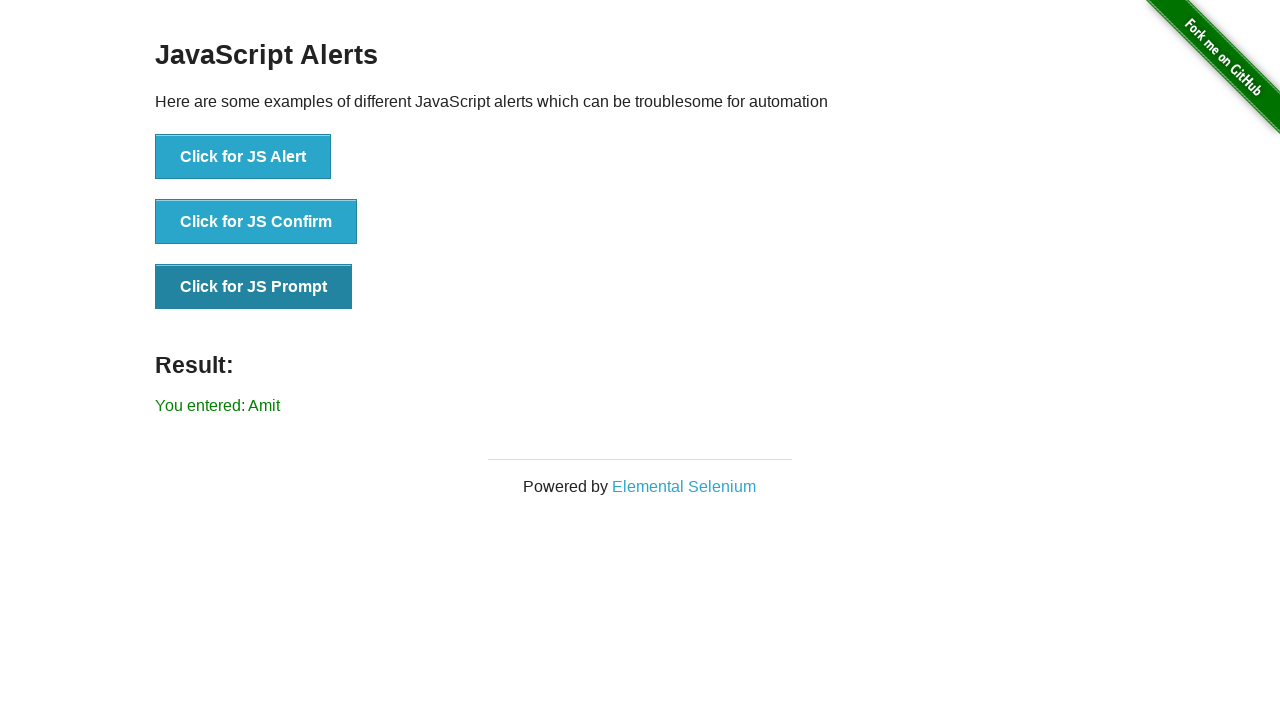

Result element appeared, confirming prompt was accepted
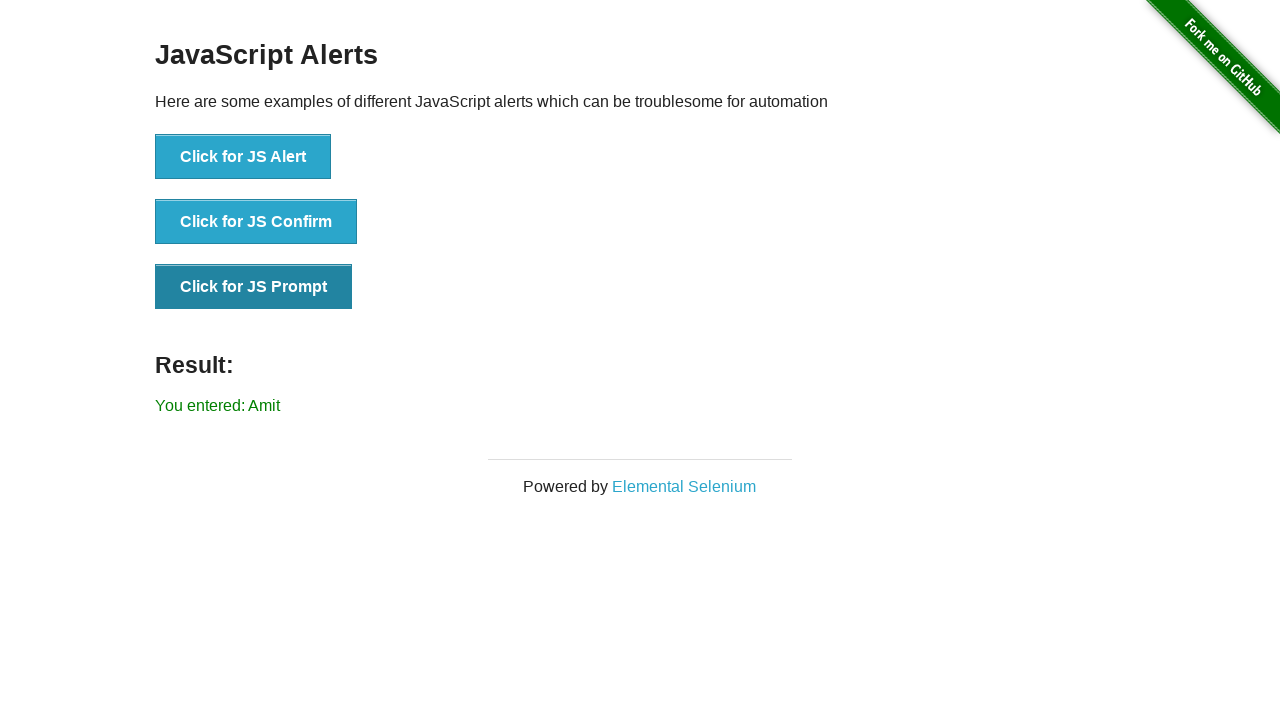

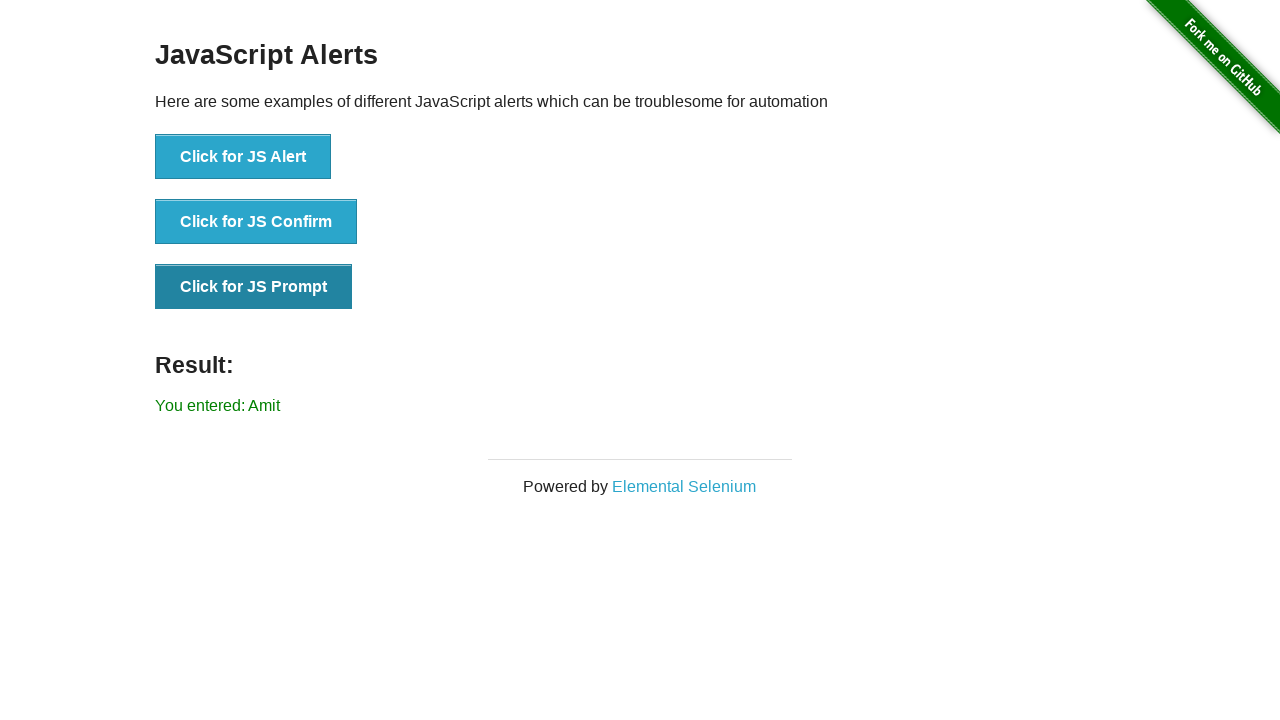